Tests clicking a button that appears dynamically after a delay on the demoqa dynamic properties page, demonstrating wait functionality.

Starting URL: https://demoqa.com/dynamic-properties

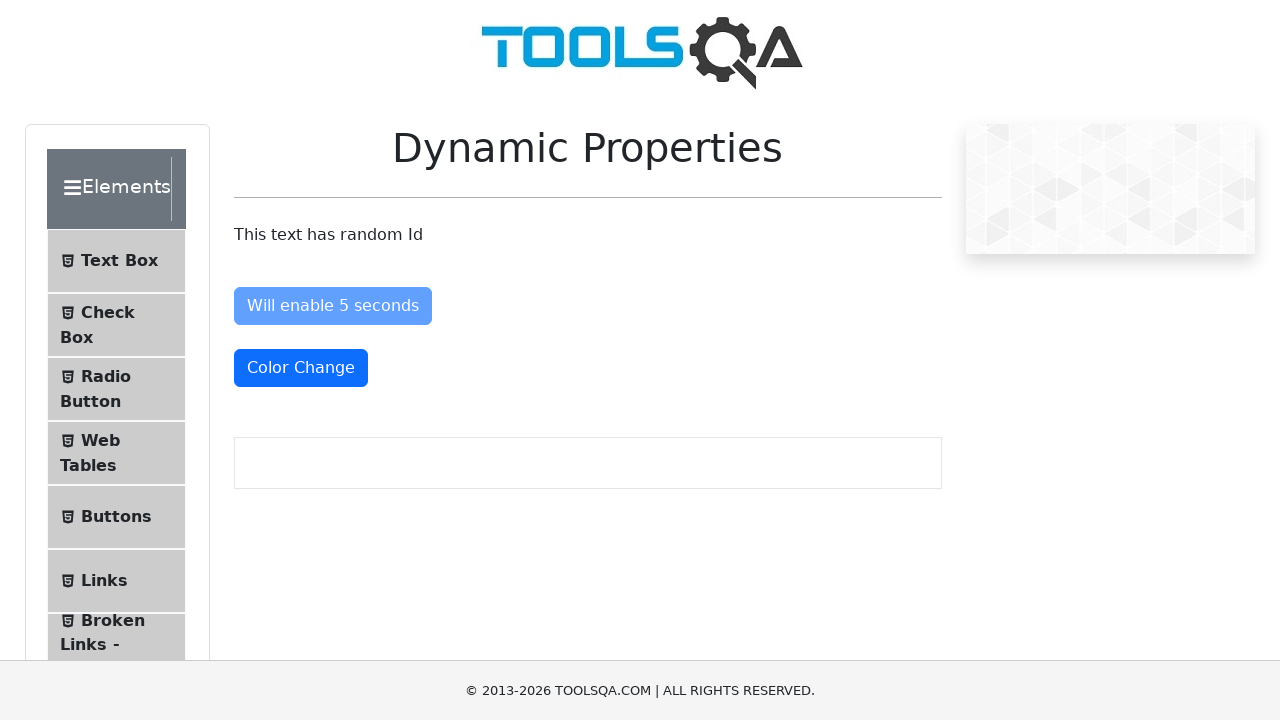

Navigated to demoqa dynamic properties page
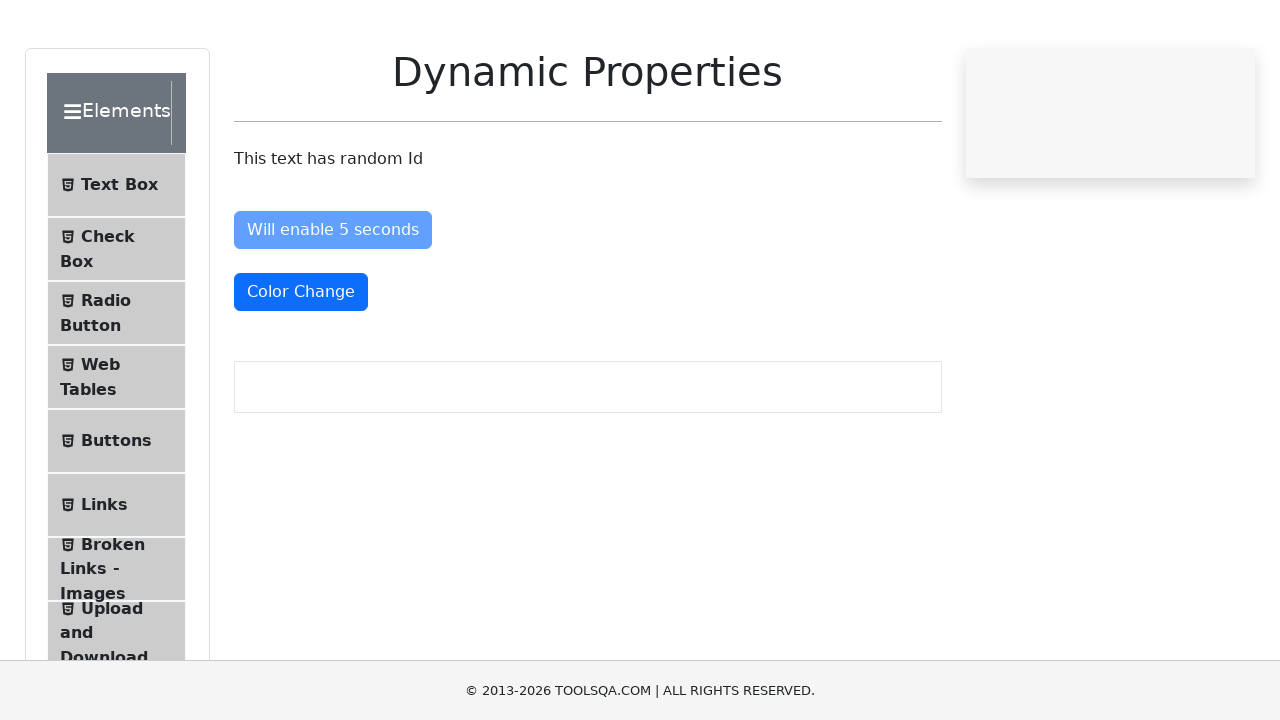

Waited for button with id 'visibleAfter' to appear after delay
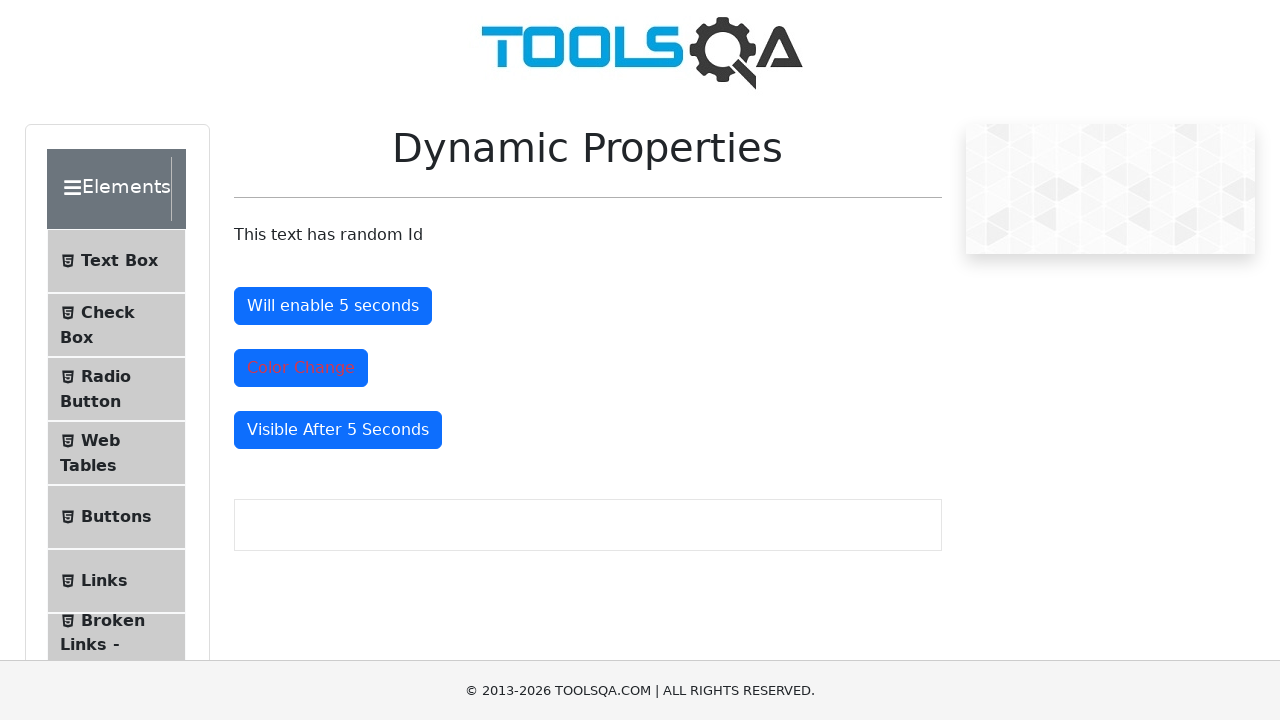

Clicked the dynamically appearing button at (338, 430) on #visibleAfter
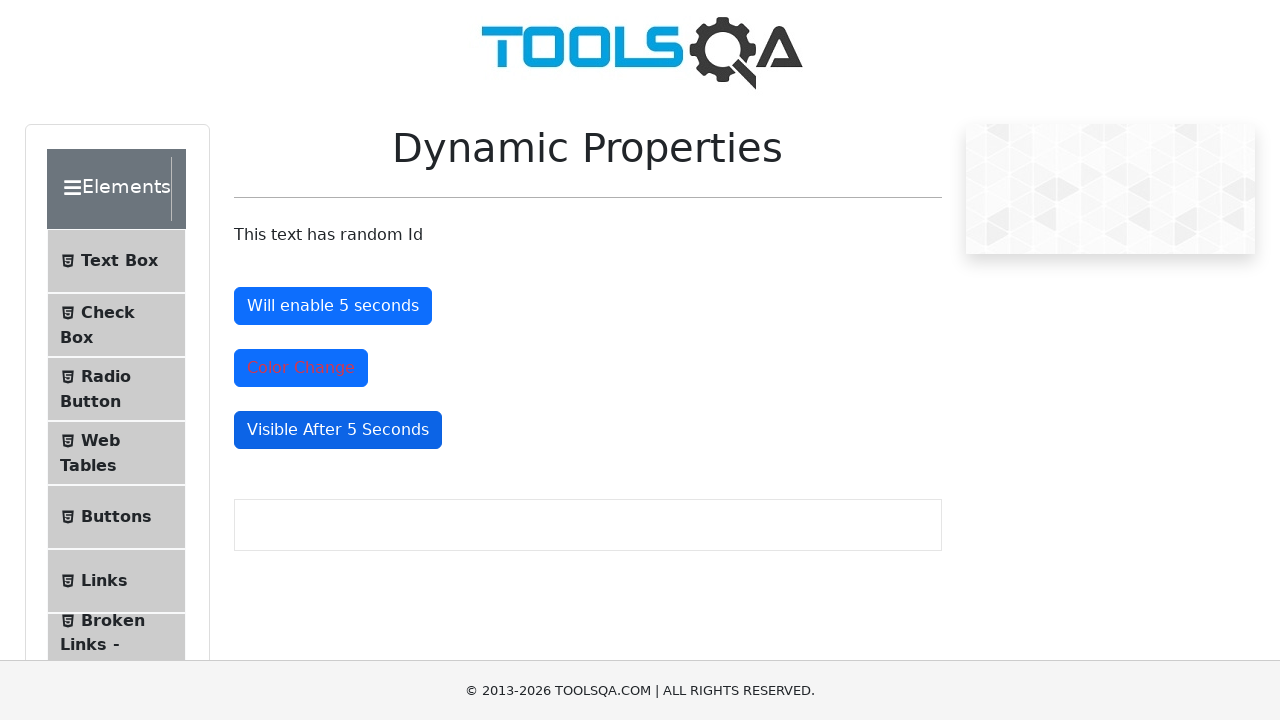

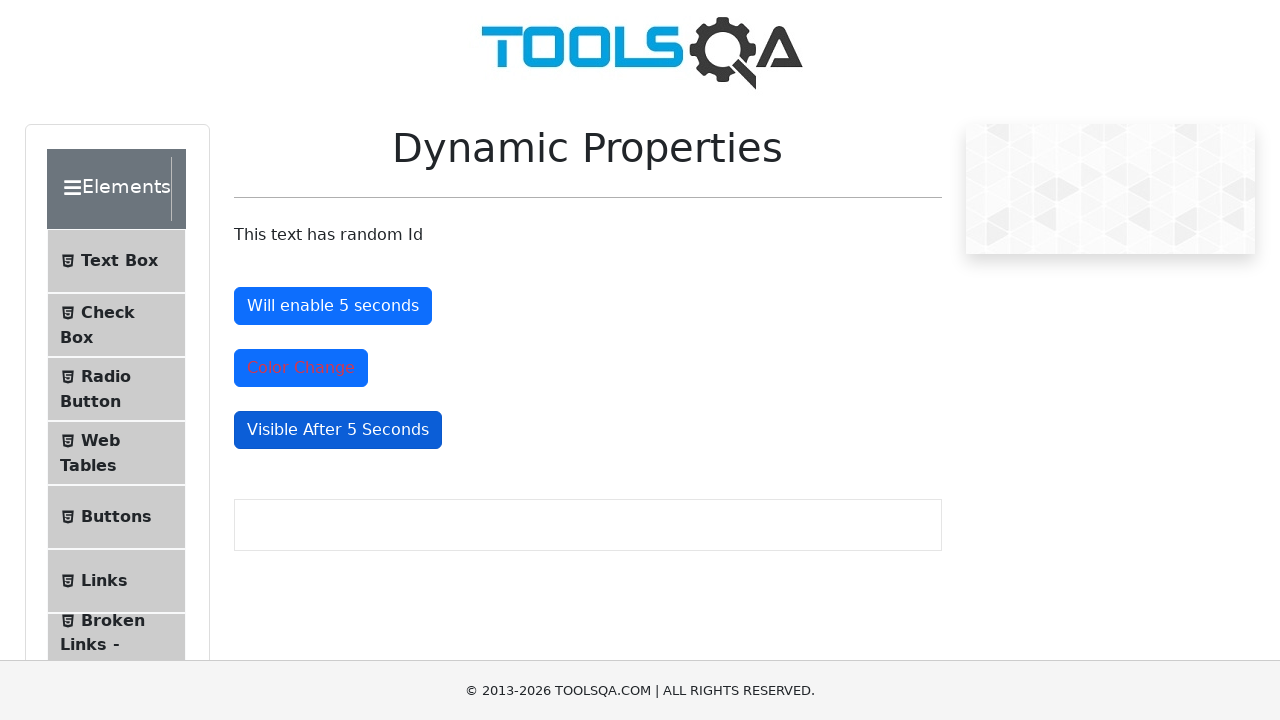